Tests the full name text box field on DemoQA by entering a name, submitting the form, and verifying the output displays the entered name.

Starting URL: https://demoqa.com/text-box

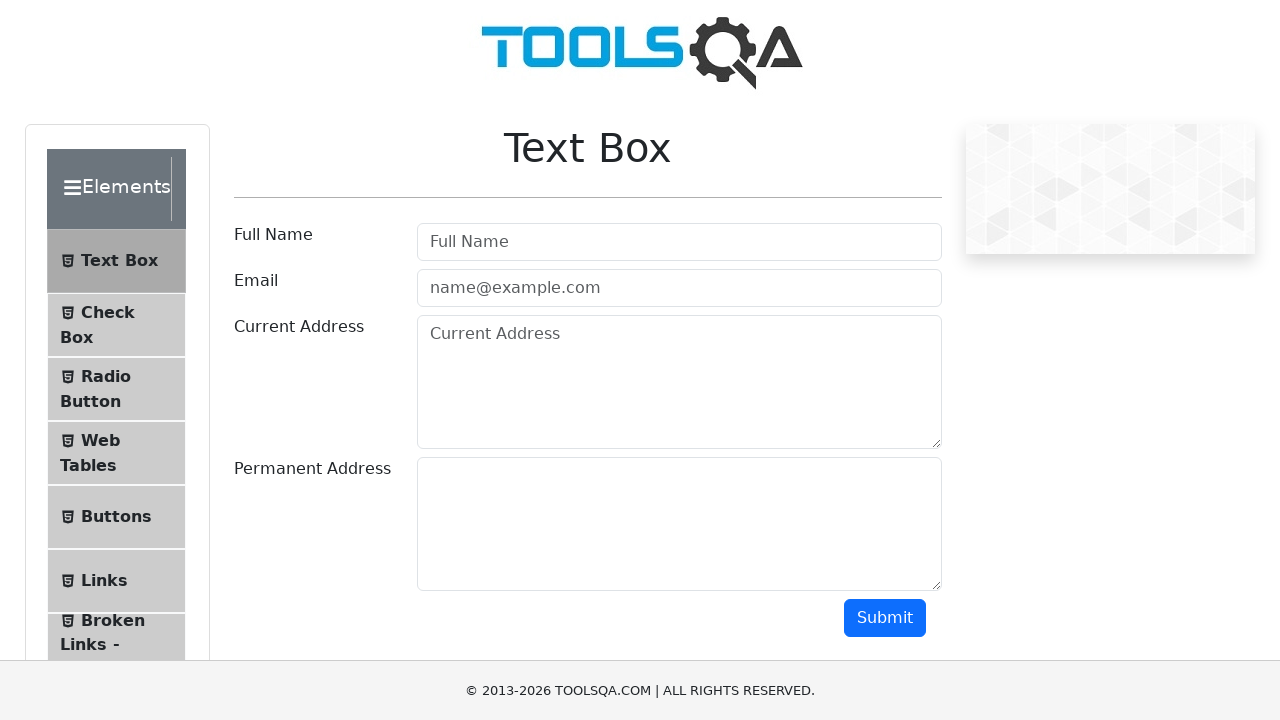

Filled full name field with 'Hanna' on #userName
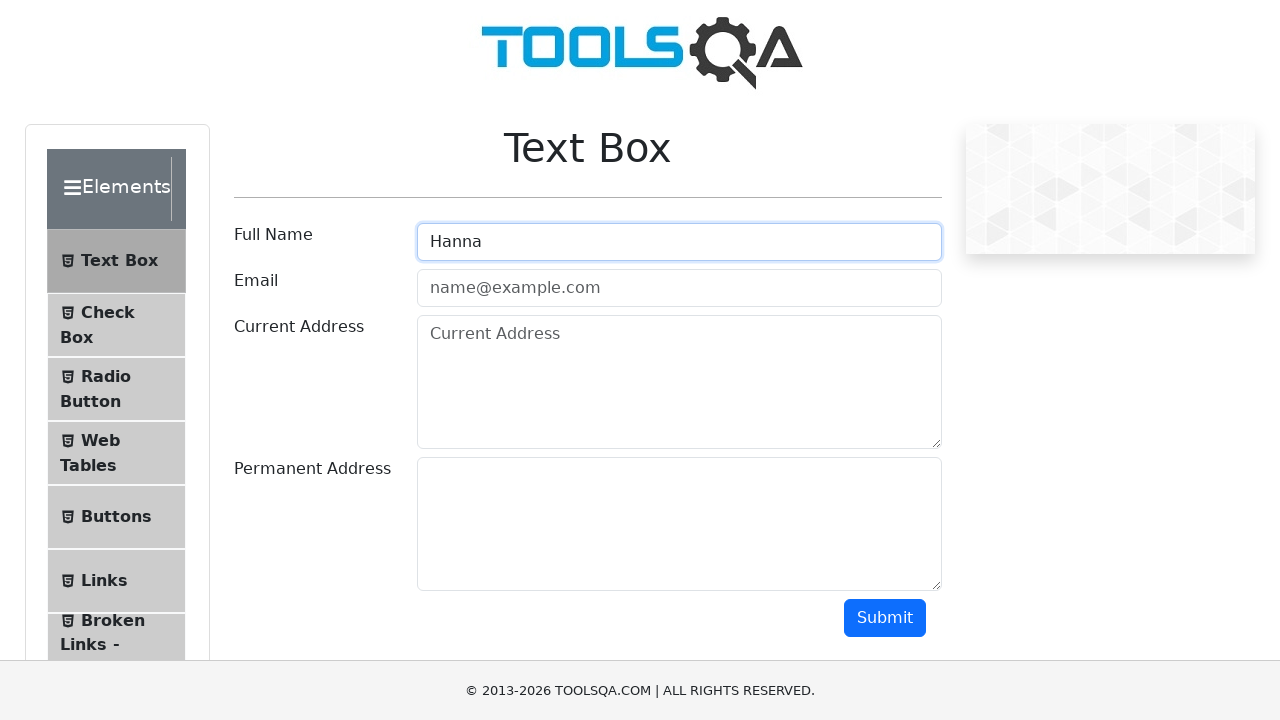

Clicked submit button to submit the form at (885, 618) on #submit
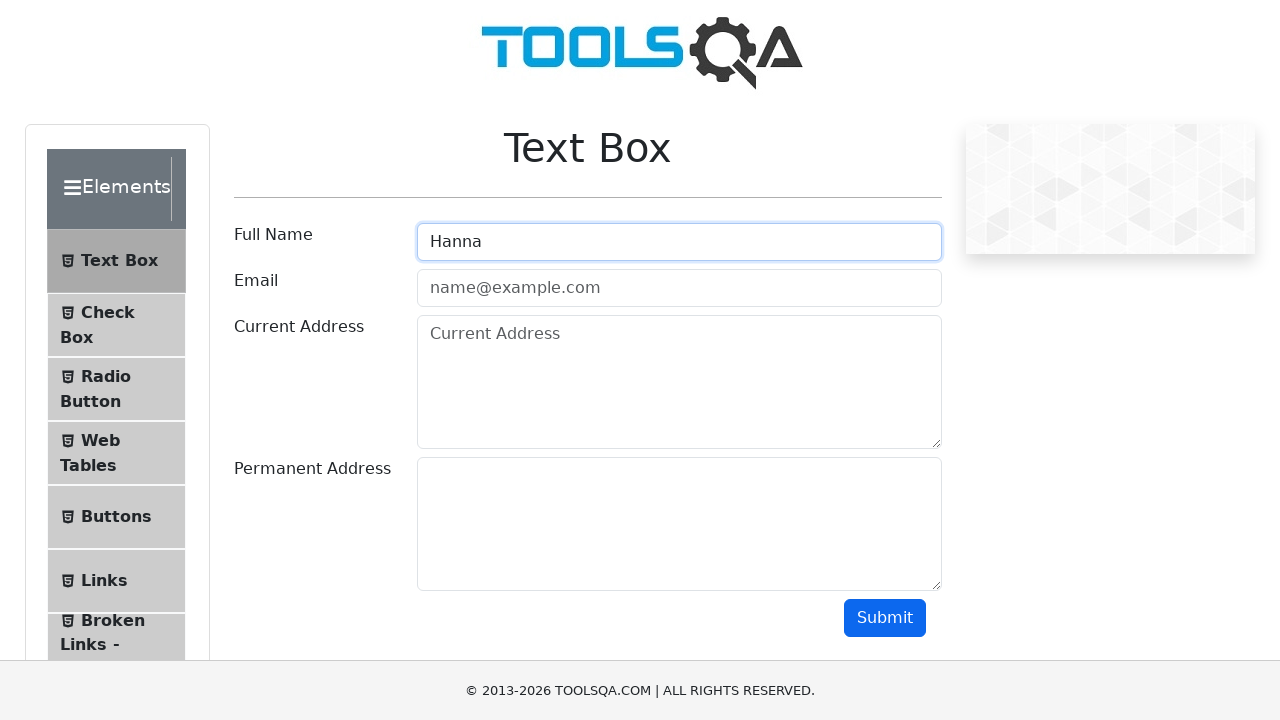

Waited for output section to appear
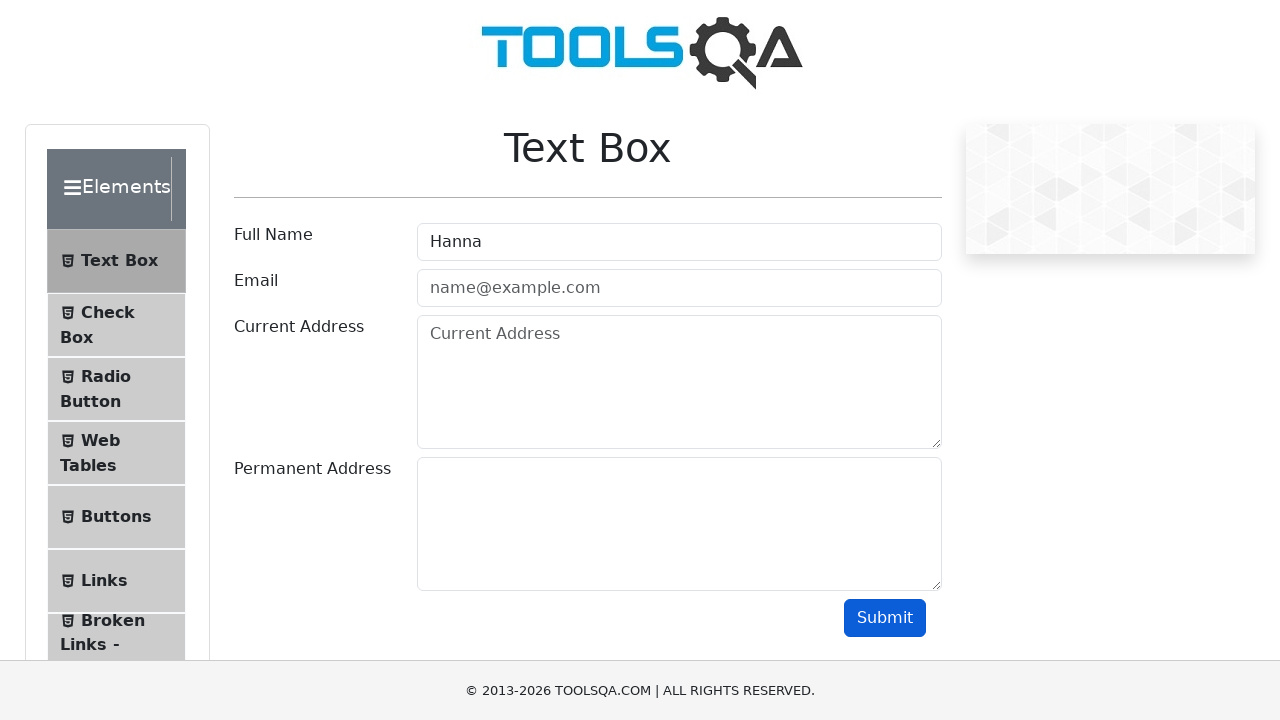

Retrieved output text from name field
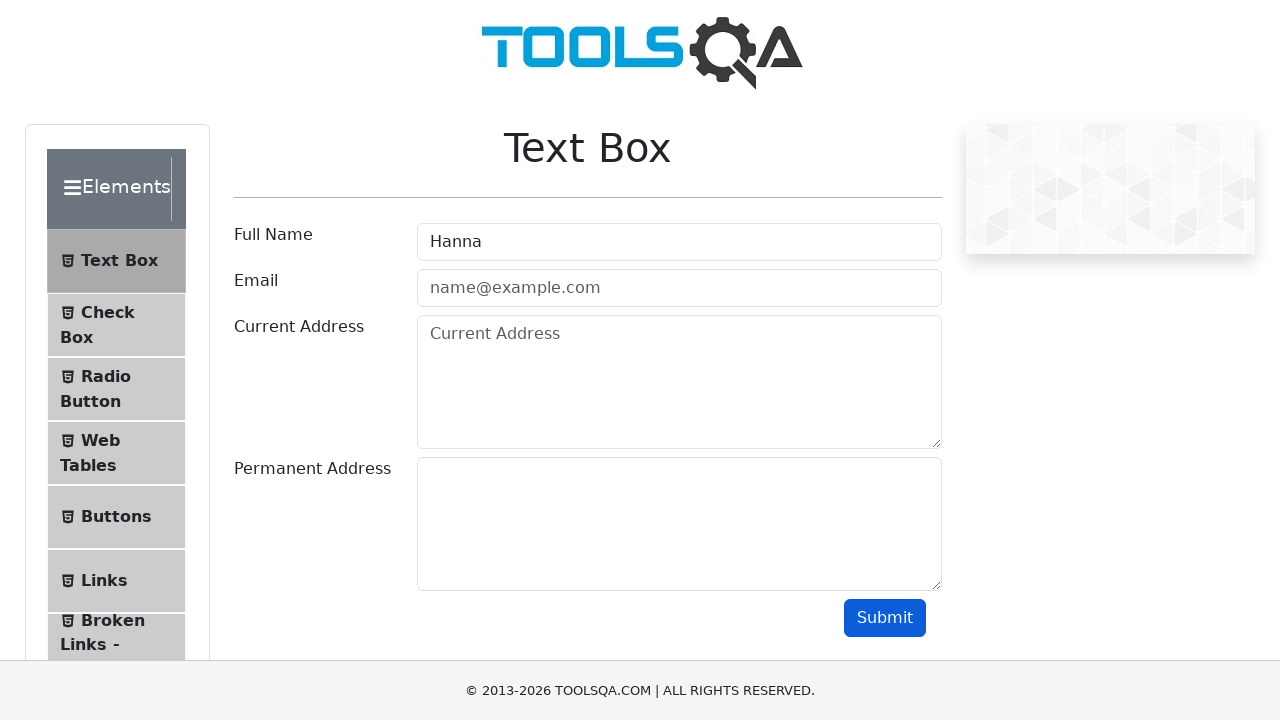

Verified that output contains 'Hanna'
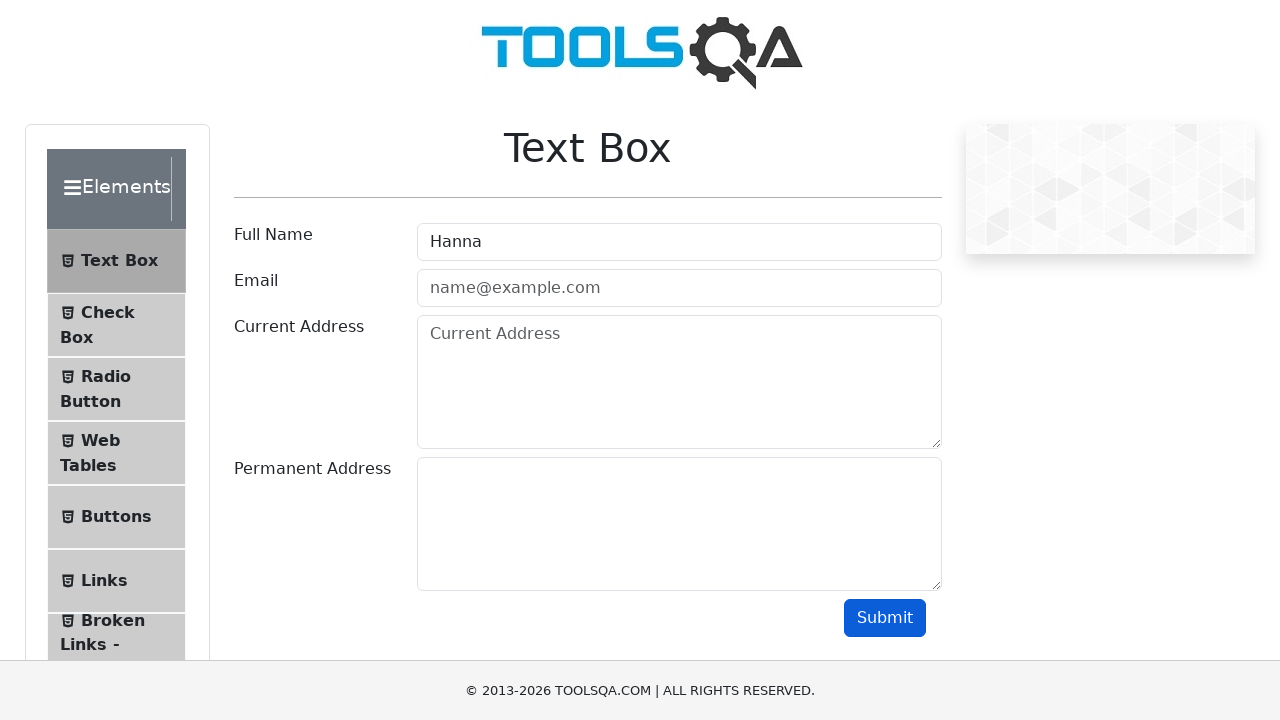

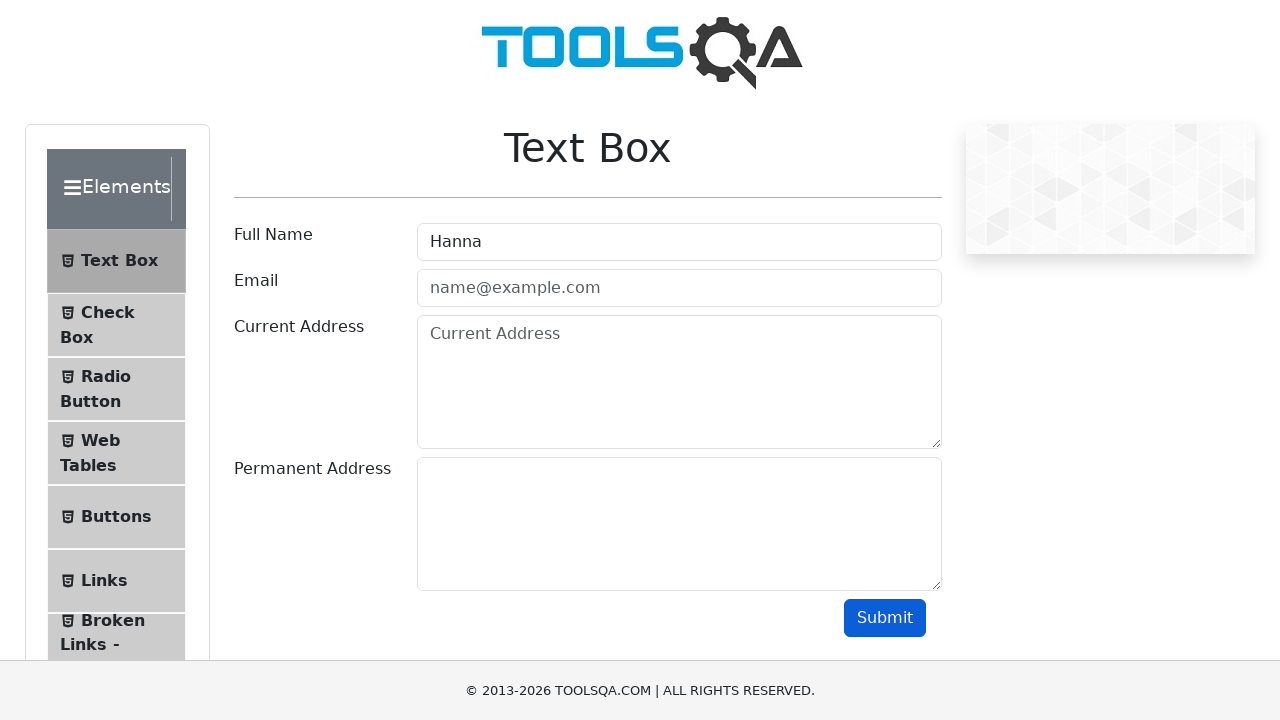